Tests dynamic controls functionality by clicking a checkbox, using remove/add buttons, enabling/disabling input fields, and entering text on a practice automation website.

Starting URL: http://the-internet.herokuapp.com/

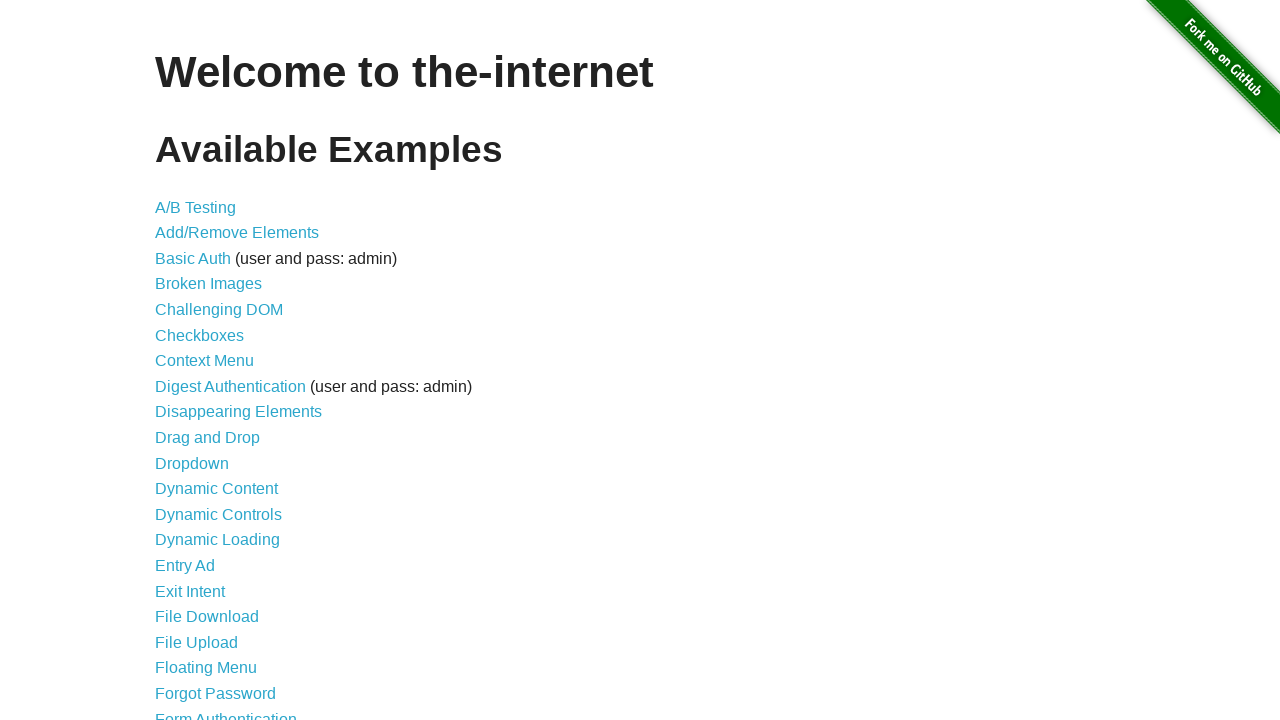

Clicked Dynamic Controls link to navigate to the test page at (218, 514) on text=Dynamic Controls
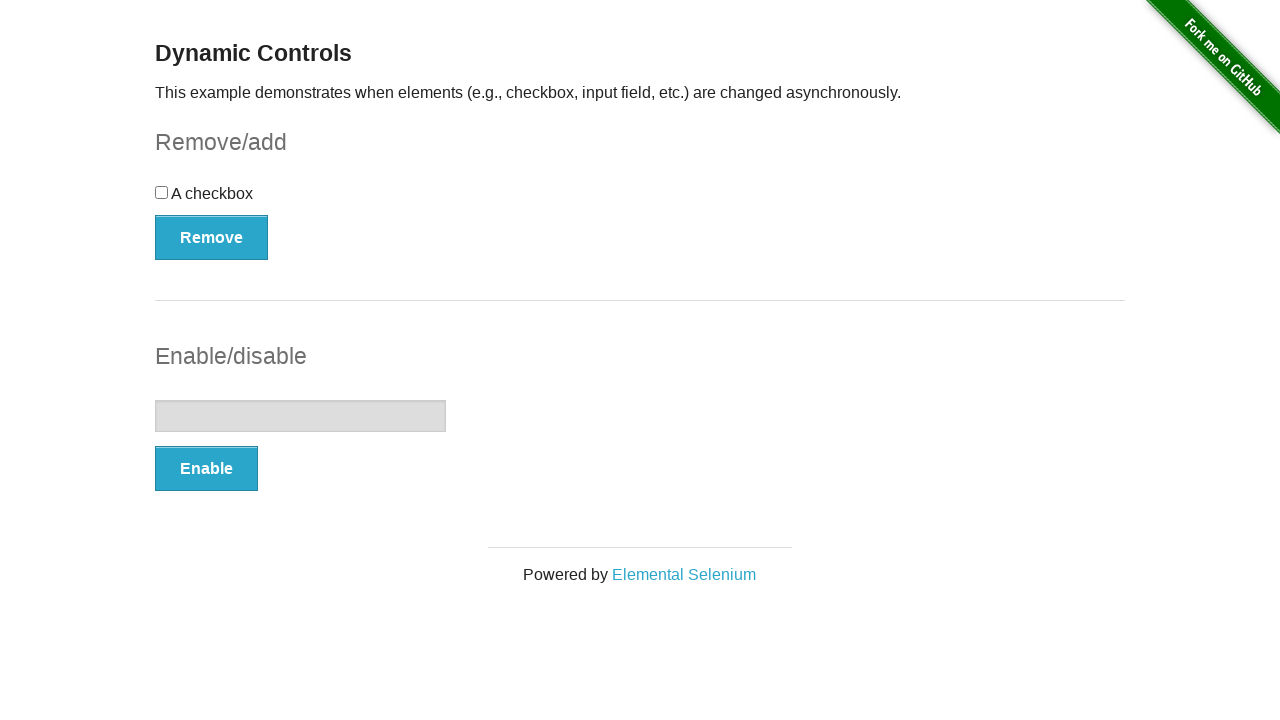

Clicked the checkbox at (162, 192) on #checkbox > input[type=checkbox]
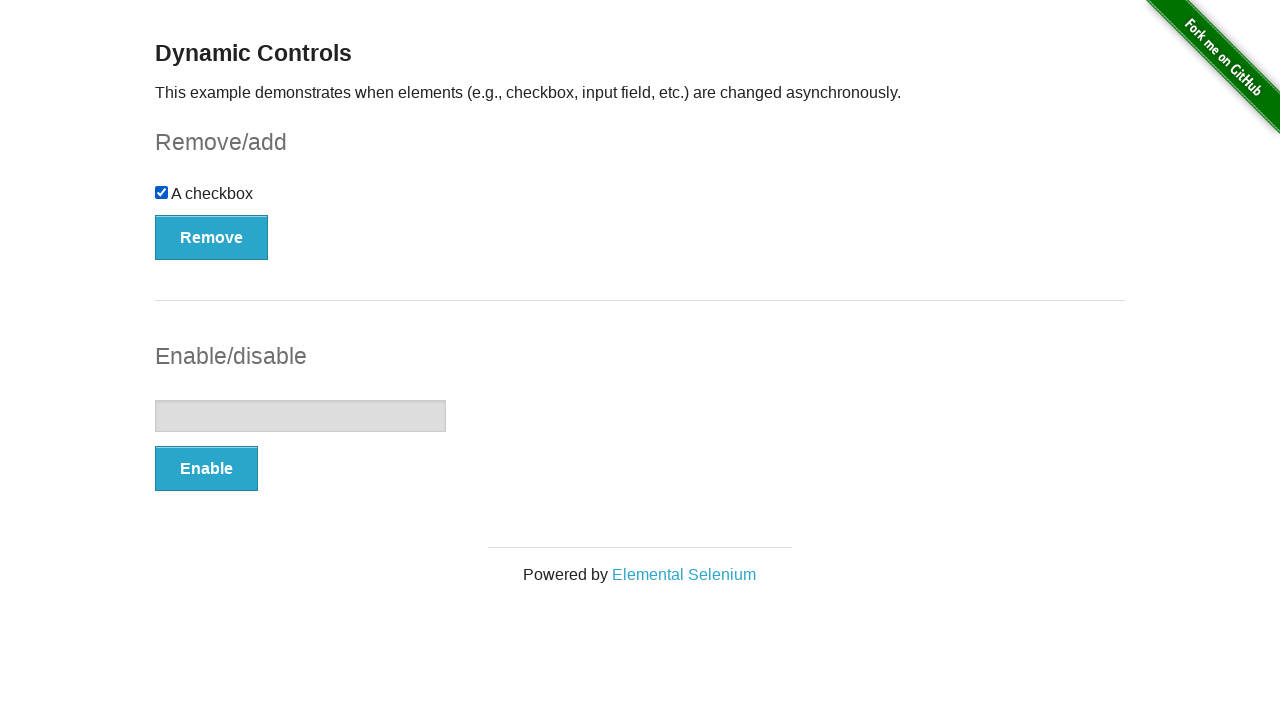

Clicked the Remove button to remove the checkbox at (212, 237) on #checkbox-example > button
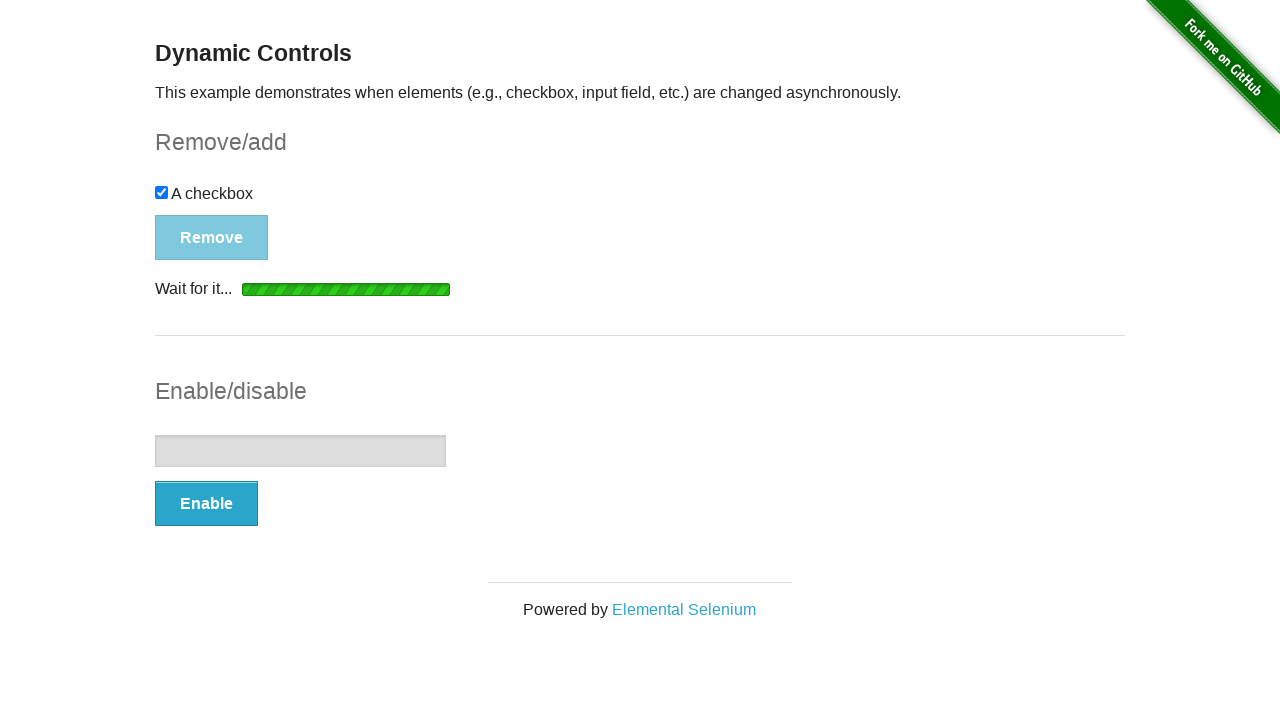

Waited for checkbox to become visible after removal
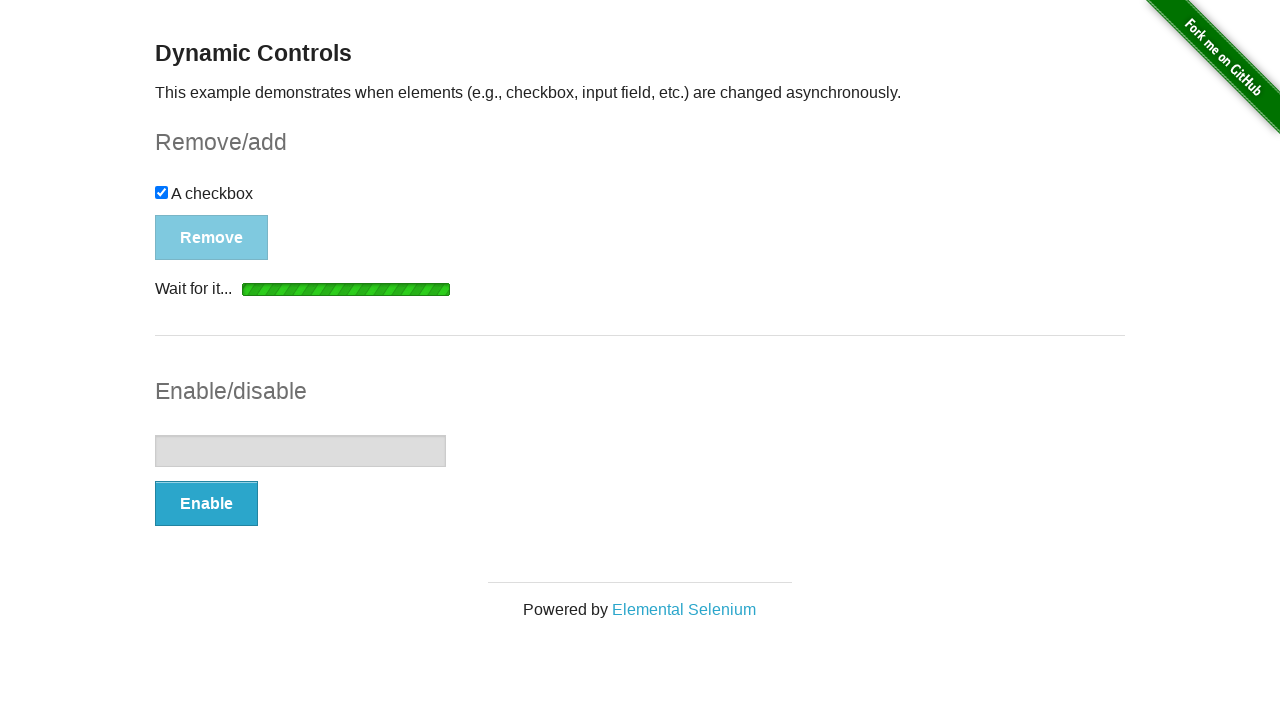

Clicked the Add button to add the checkbox back at (196, 208) on #checkbox-example > button
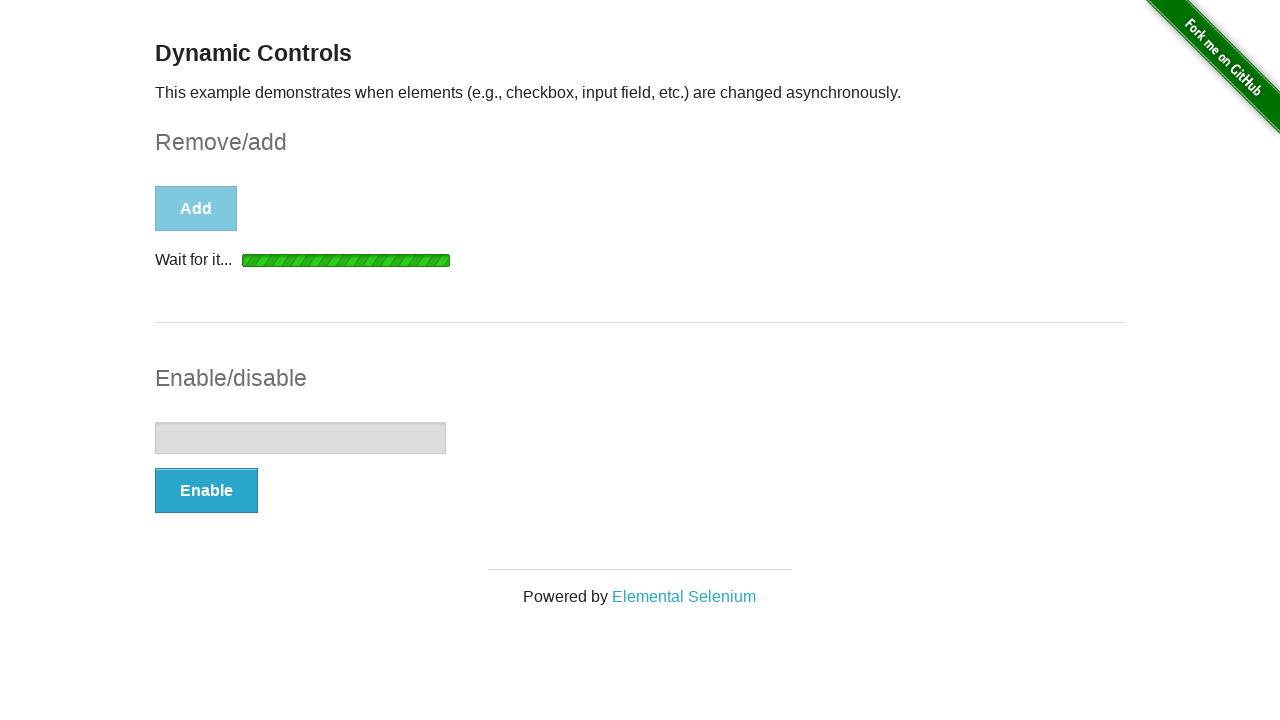

Clicked the Enable button to enable the input field at (206, 491) on #input-example > button
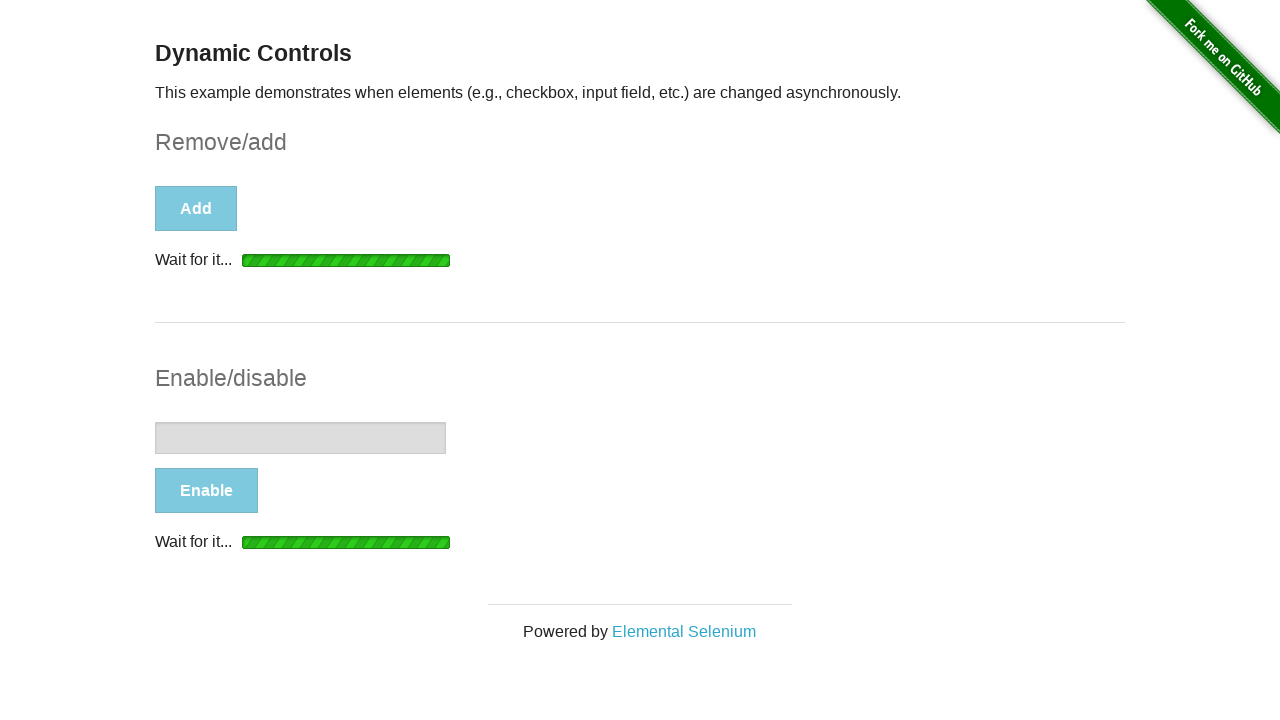

Waited for the enable/disable button to become visible
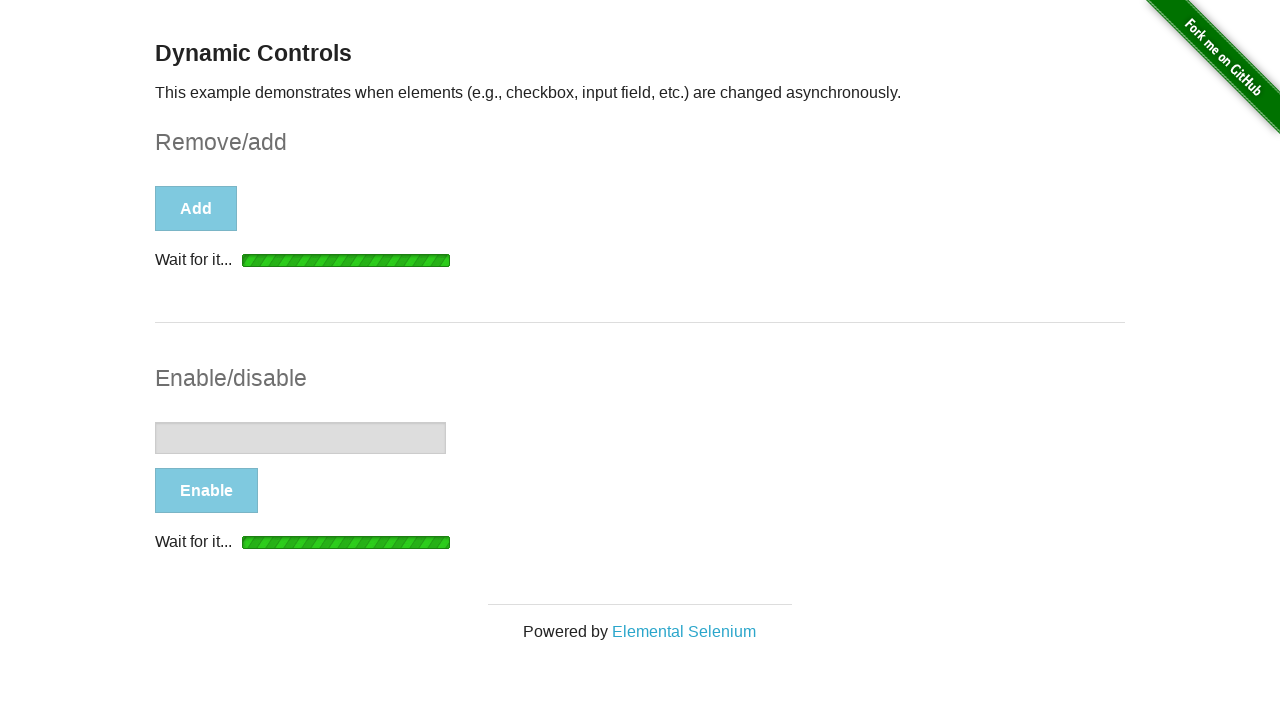

Waited for the text input field to be enabled
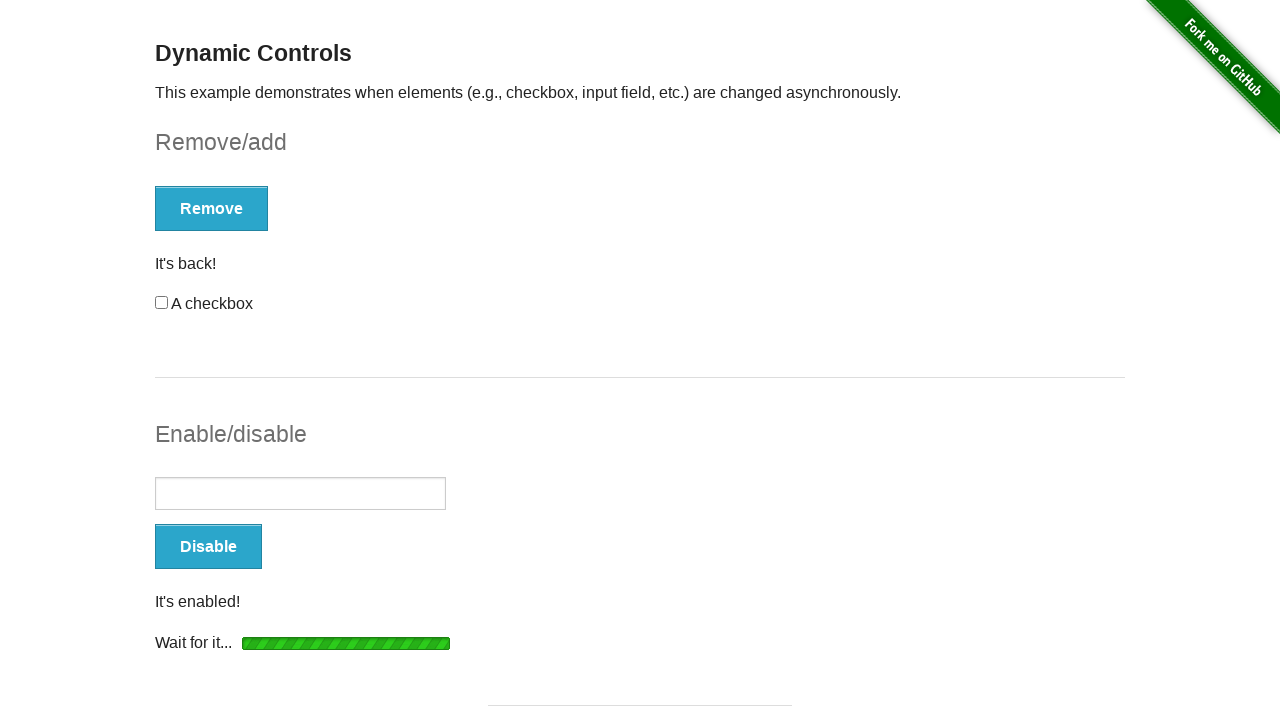

Entered text 'Platzi' in the text input field on #input-example > input[type=text]
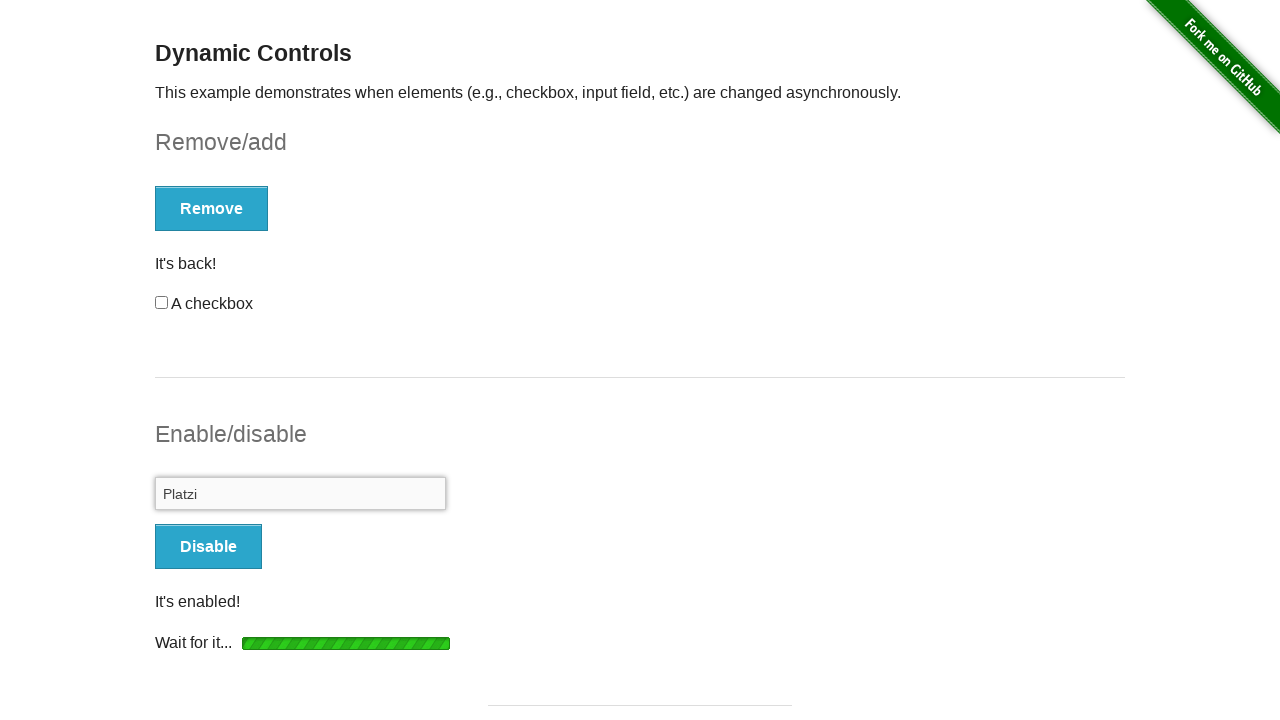

Clicked the Disable button to disable the input field at (208, 546) on #input-example > button
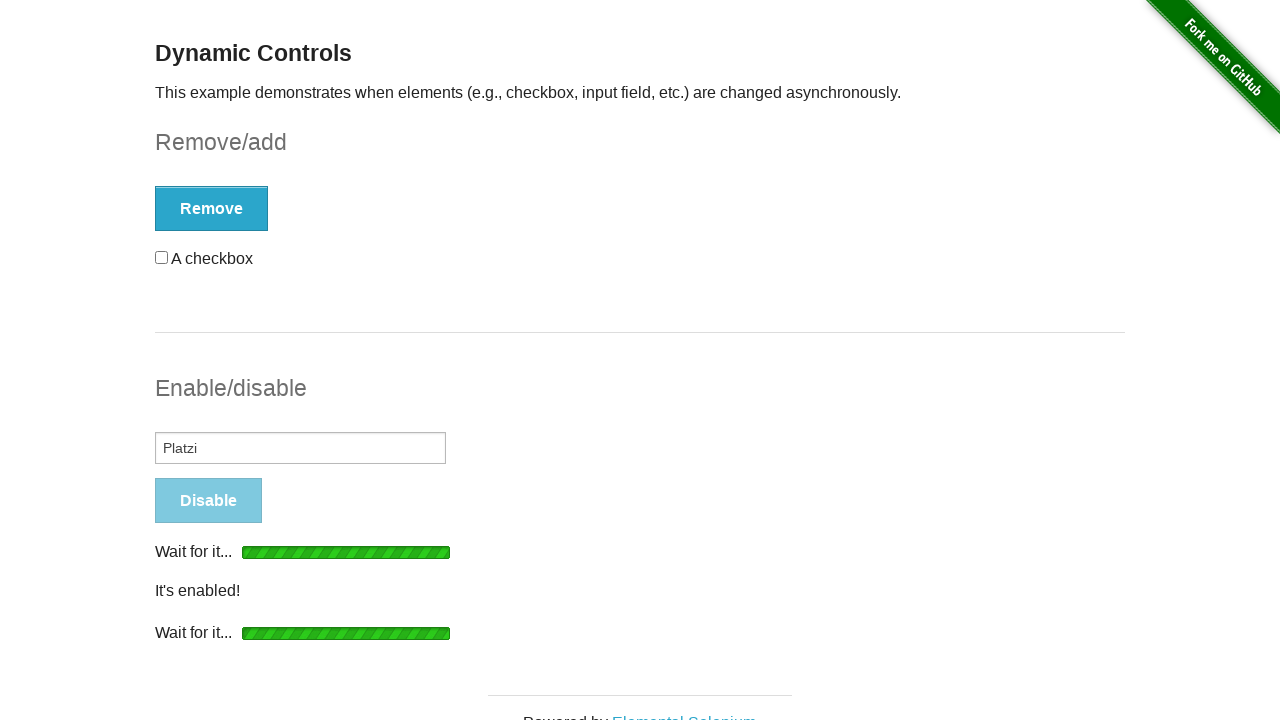

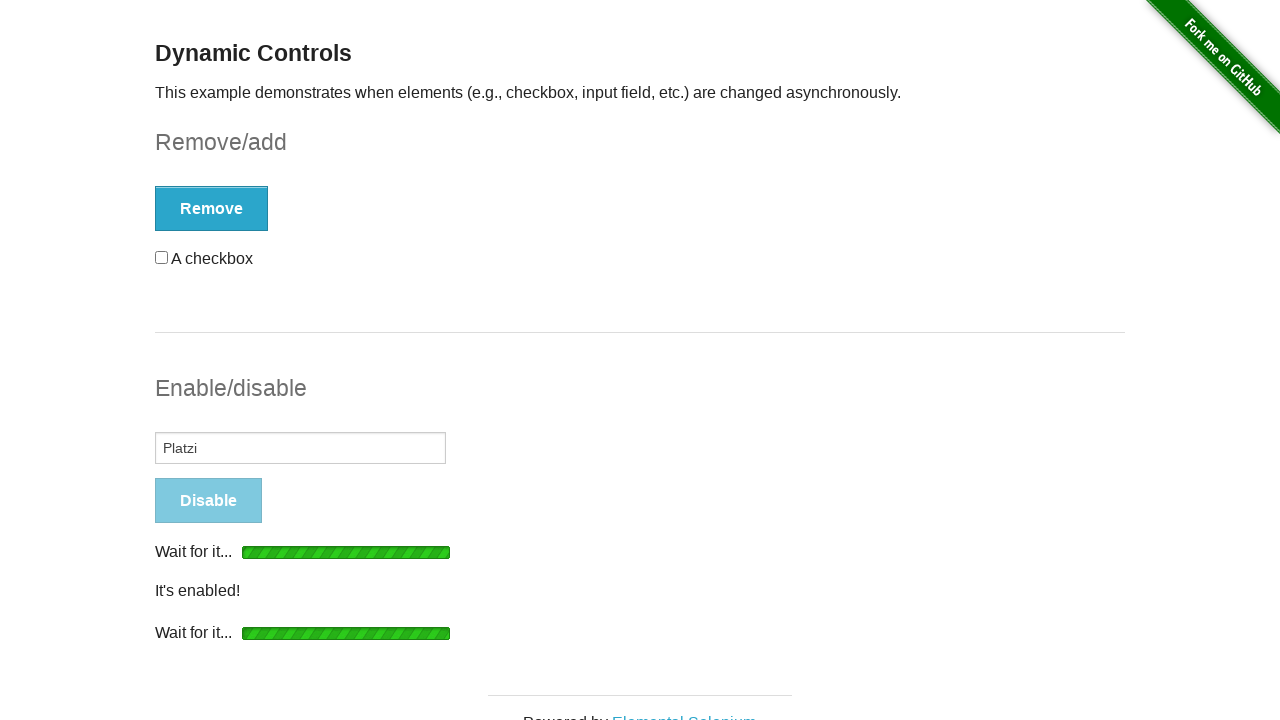